Verifies that the Telefonia Fixa Dois page for Natal is accessible

Starting URL: https://assine.vivo.com.br/natal_RN/telefonia

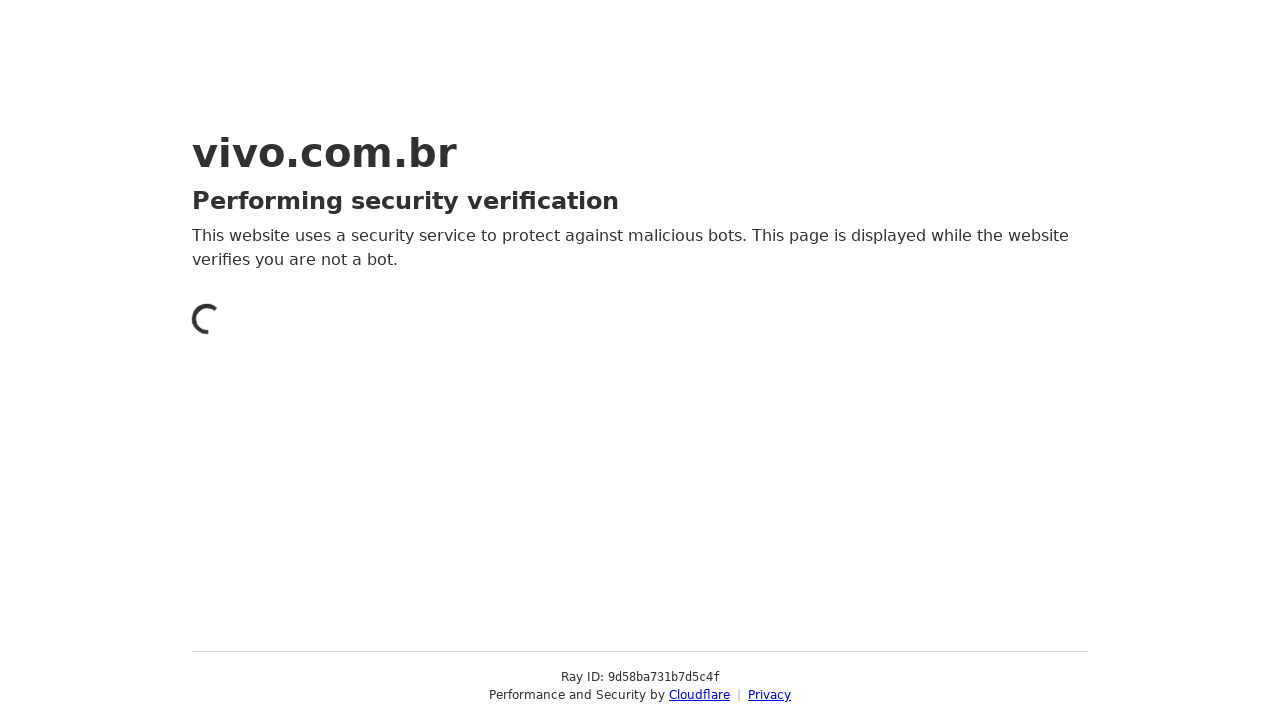

First page reload executed
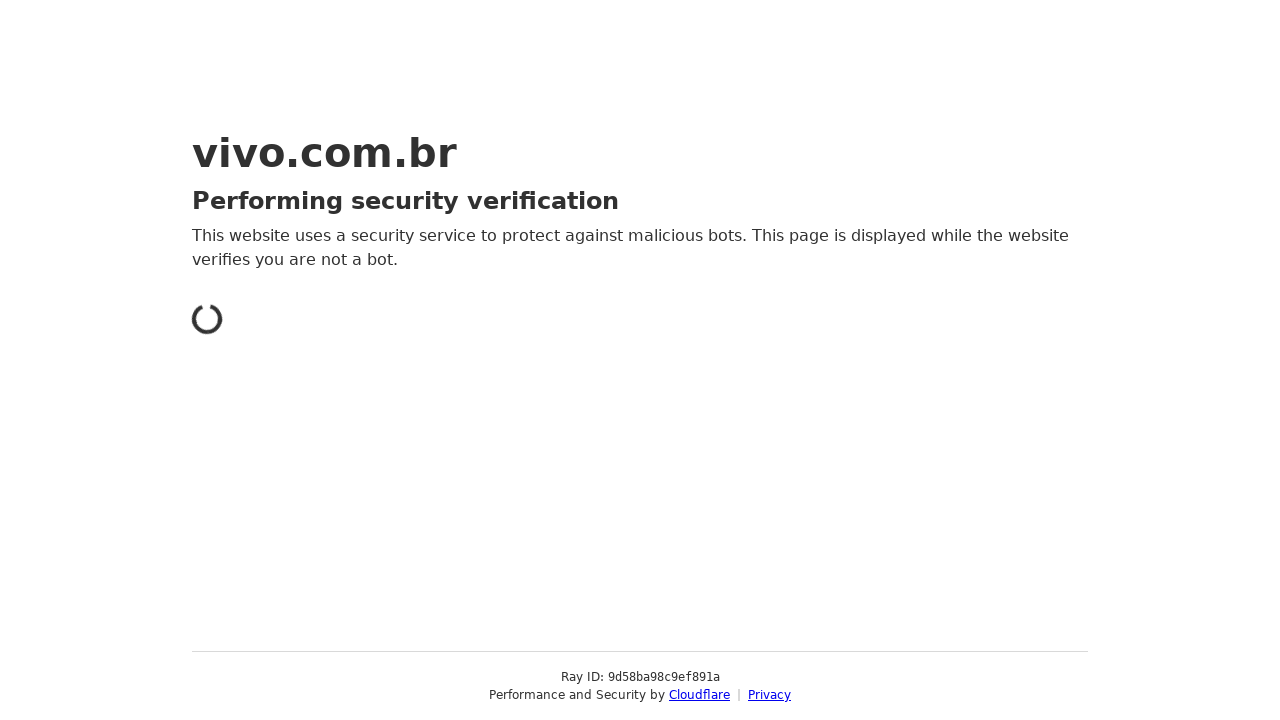

Second page reload executed
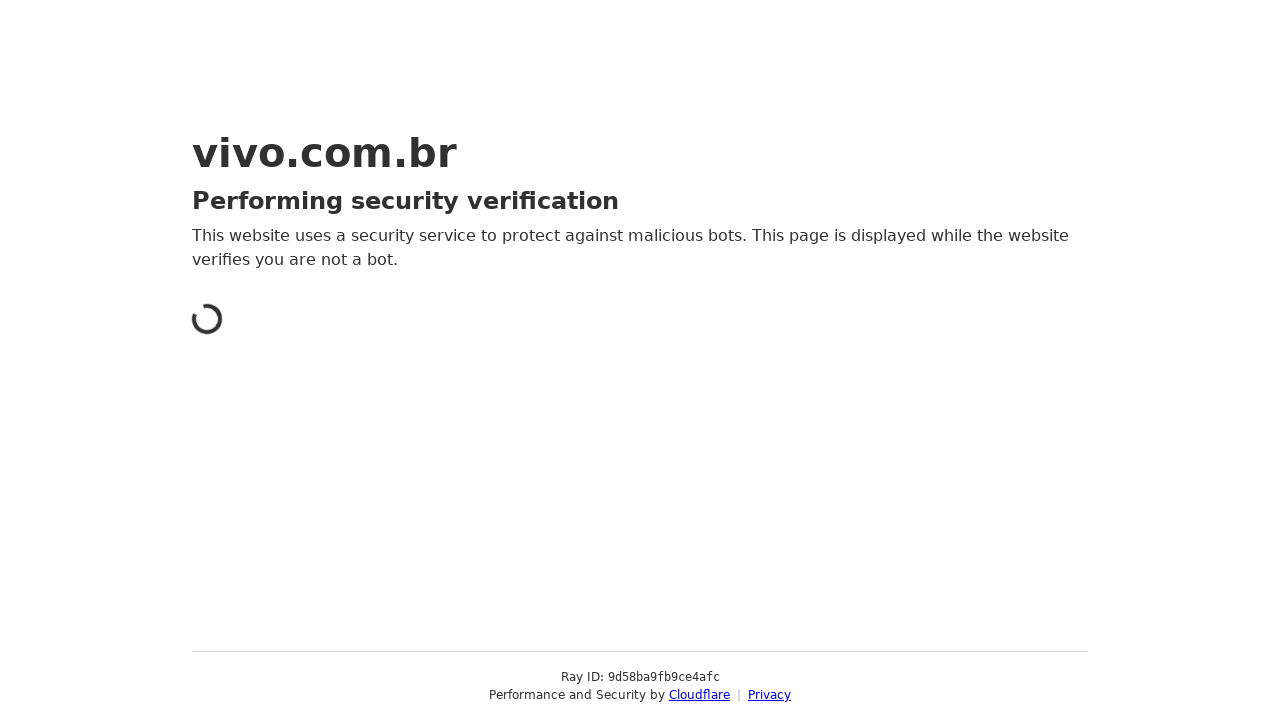

Page fully loaded - Telefonica Fixa Dois page for Natal is accessible at https://assine.vivo.com.br/natal_RN/telefonia
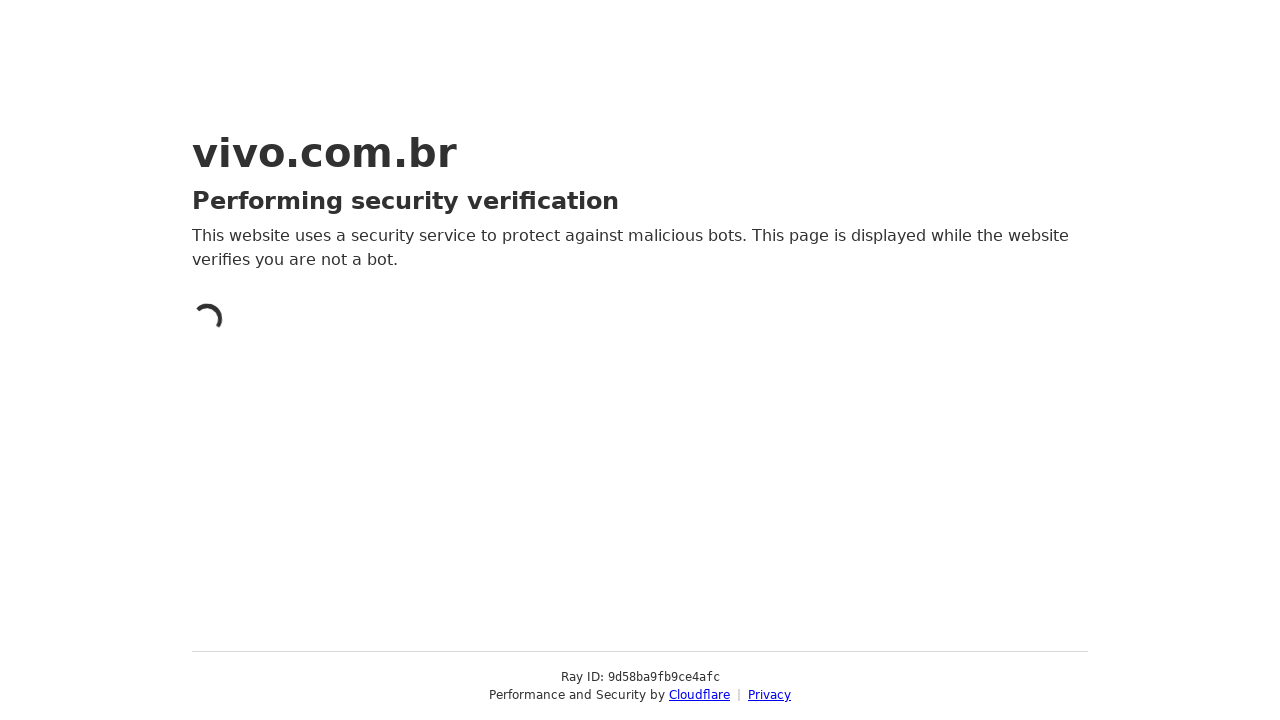

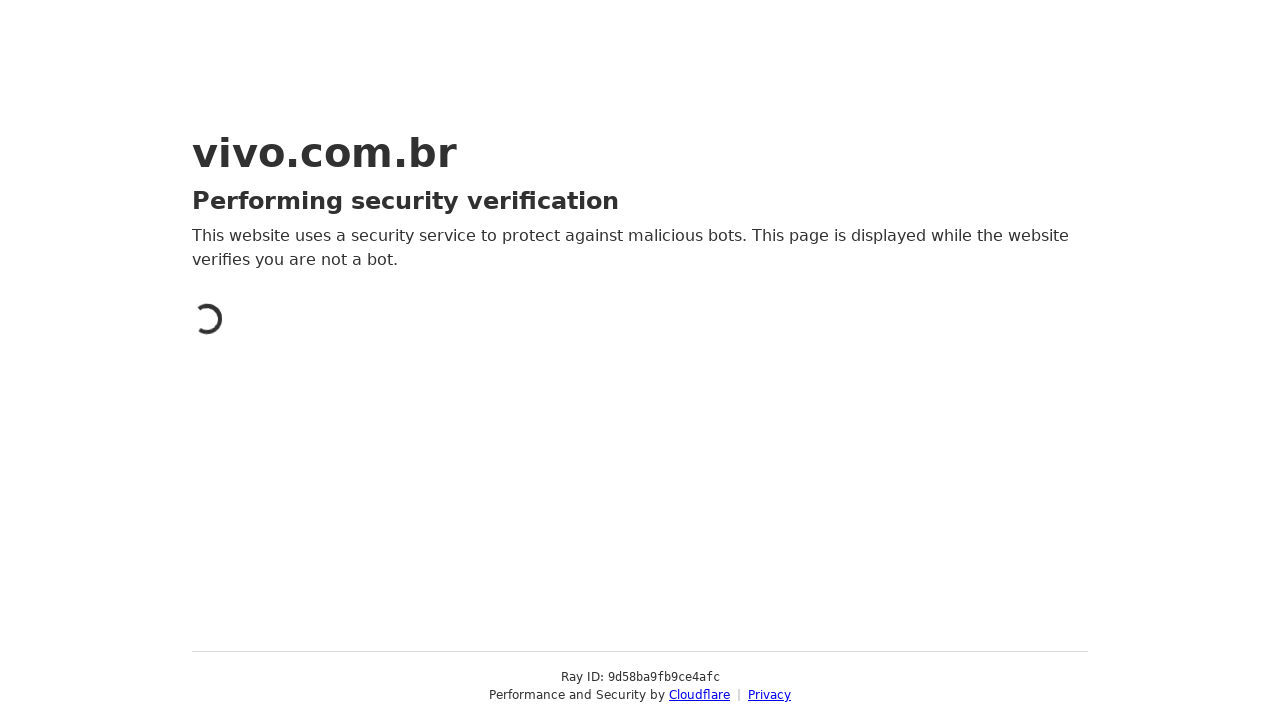